Tests that clicking "Explore Properties" link navigates to the chat page

Starting URL: https://estatewise.vercel.app

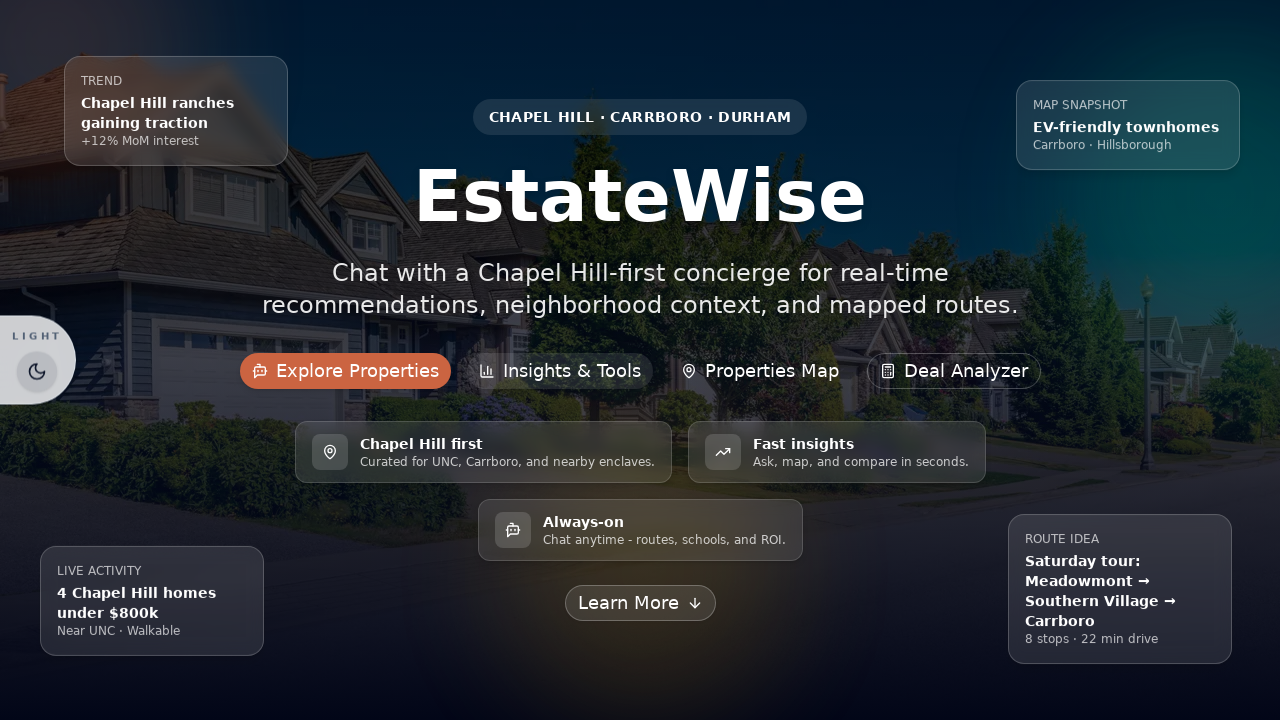

Clicked 'Explore Properties' link at (345, 371) on text=Explore Properties
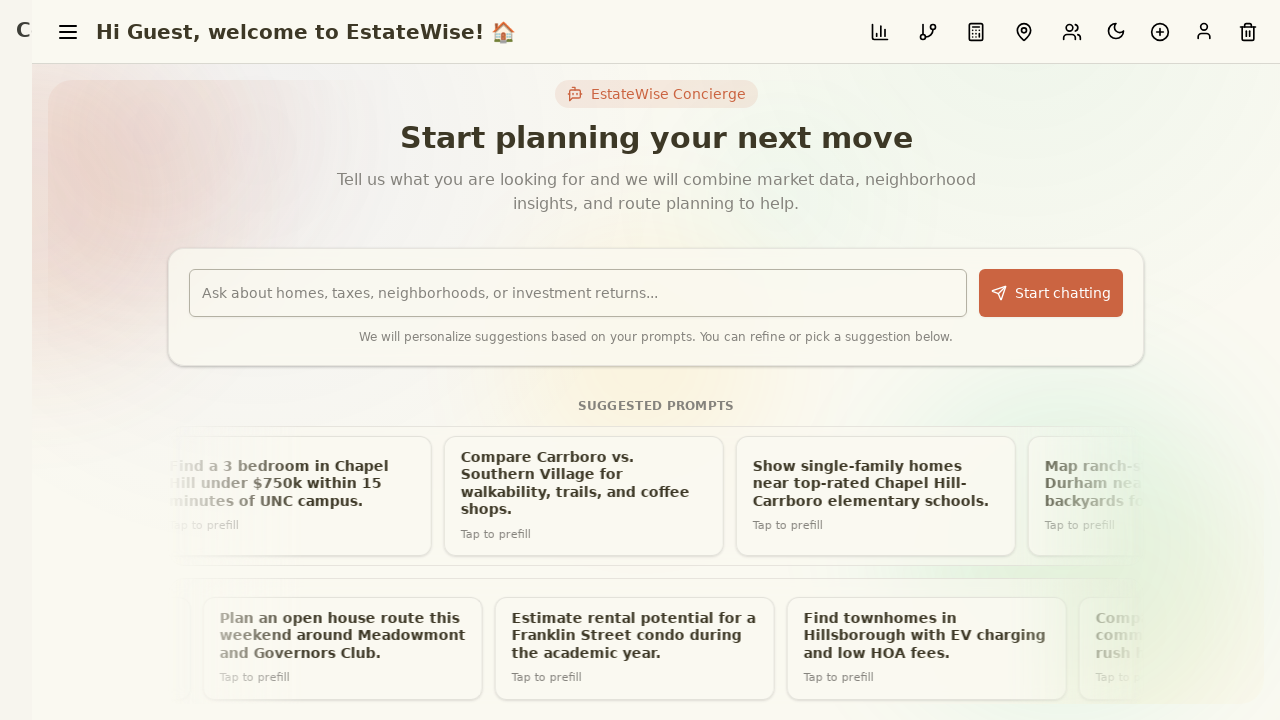

Successfully navigated to chat page
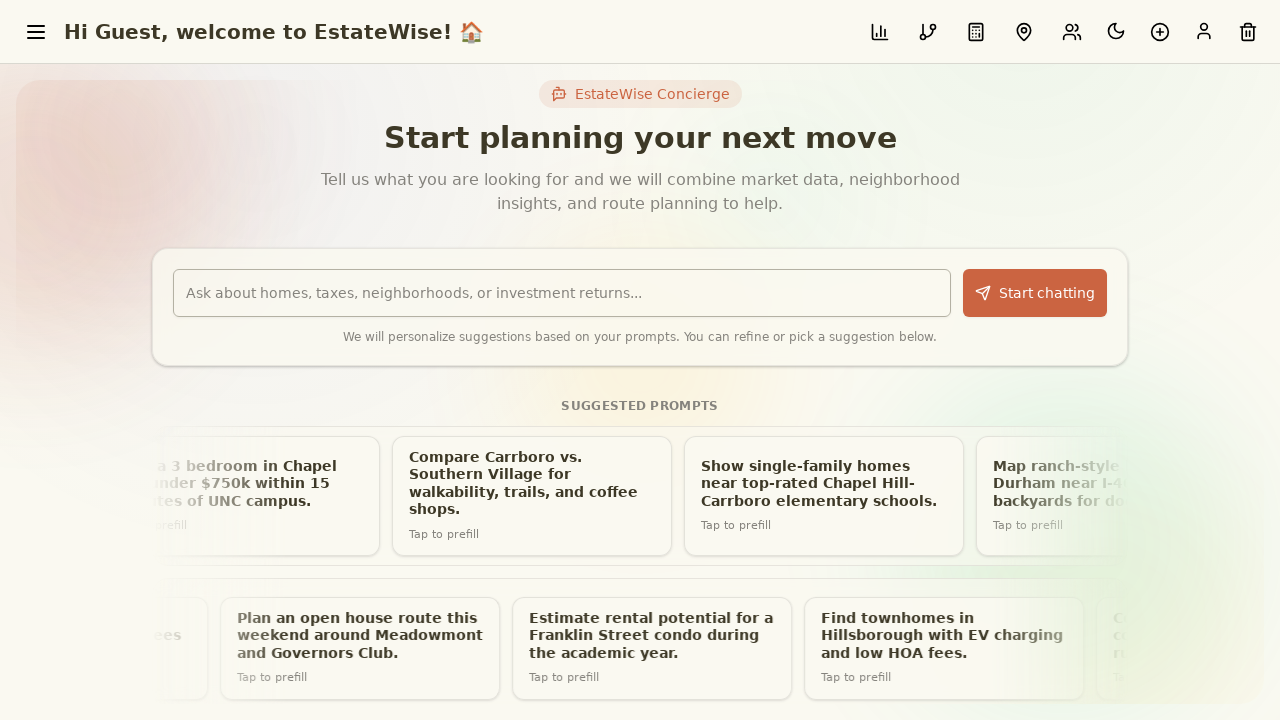

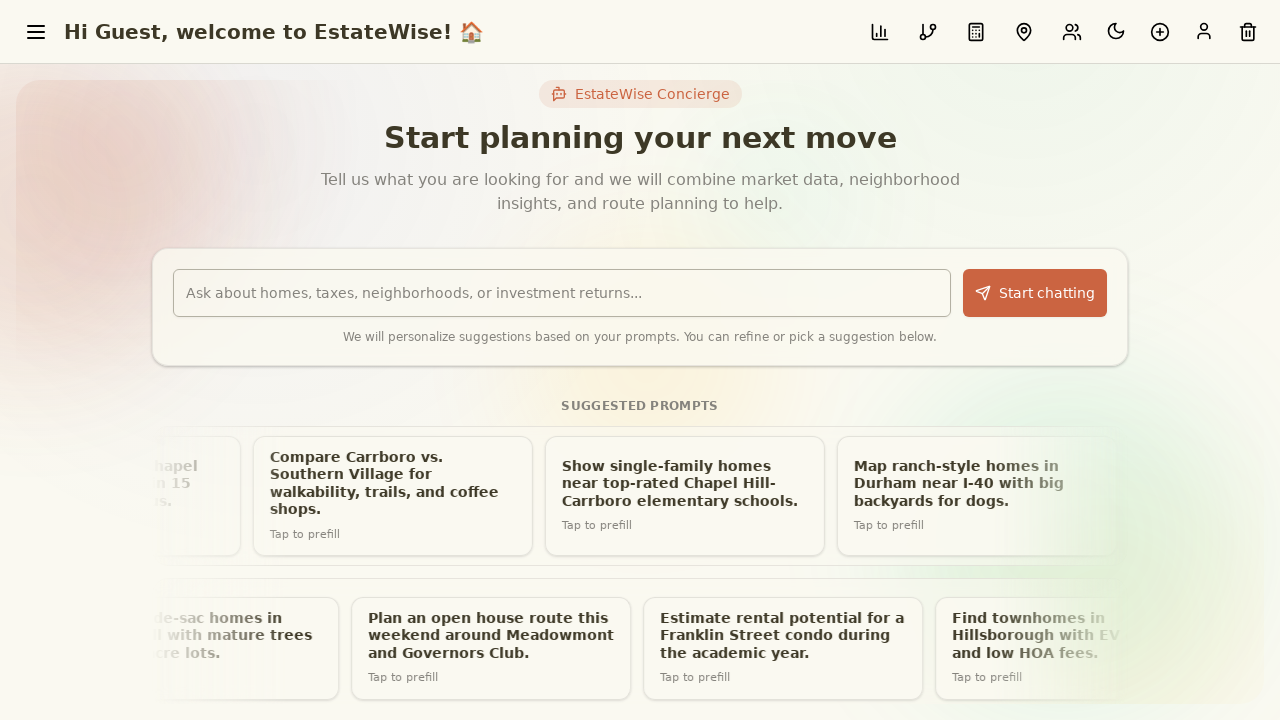